Tests the toggle hide/show functionality on W3Schools by clicking a toggle button, then using JavaScript to force the element to display and modify its text content.

Starting URL: https://www.w3schools.com/howto/howto_js_toggle_hide_show.asp

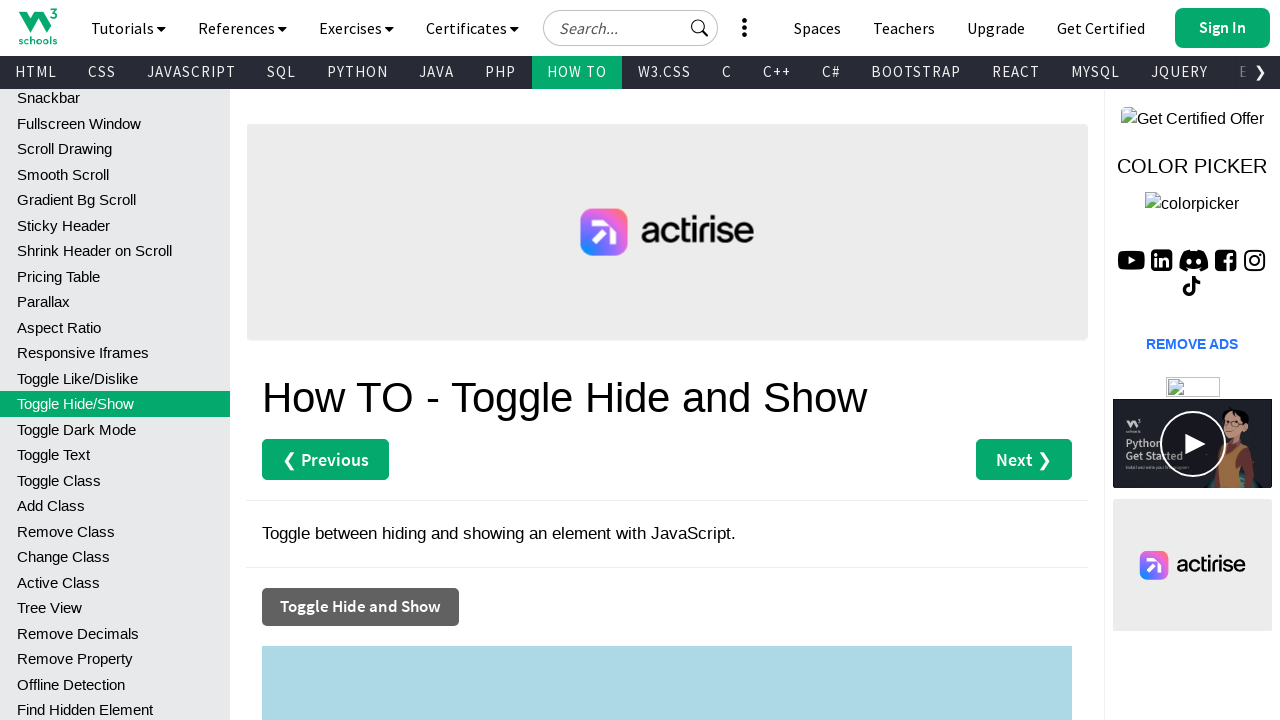

Clicked toggle button to hide/show element at (360, 607) on xpath=//button[normalize-space()='Toggle Hide and Show']
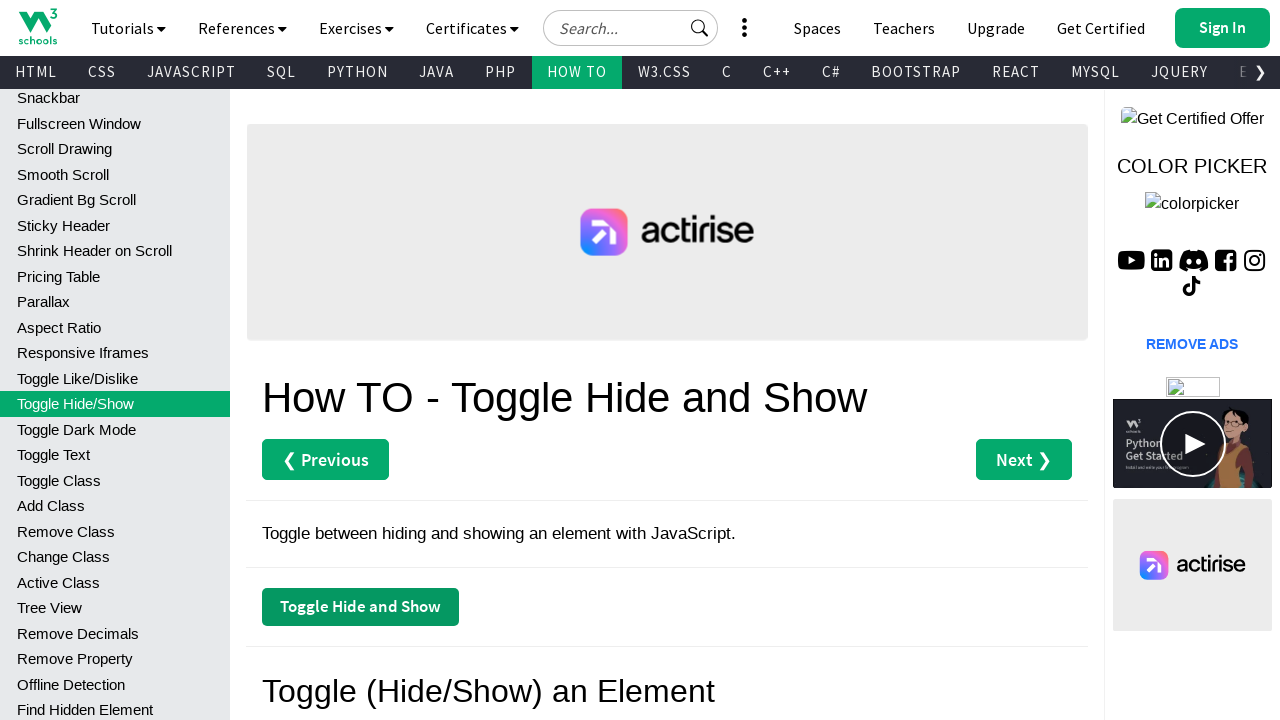

Waited 1 second for toggle animation to complete
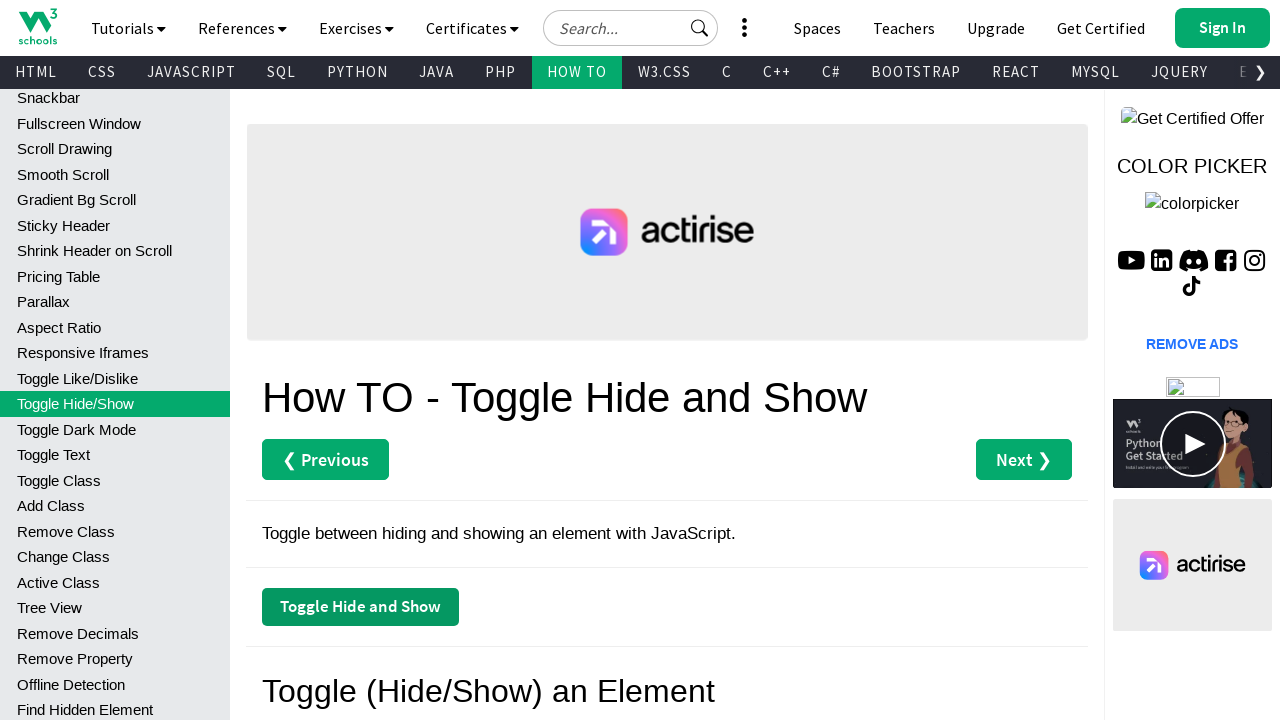

Located target div element with id 'myDIV'
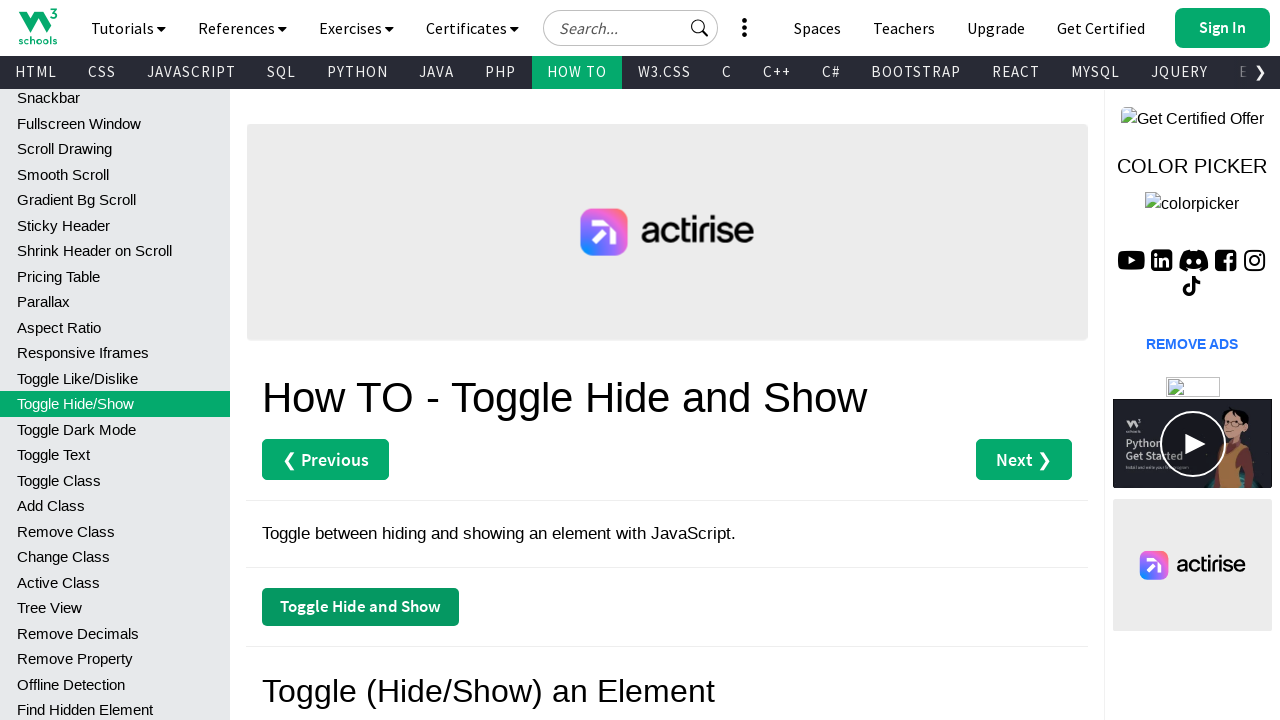

Used JavaScript to force element display style to 'block'
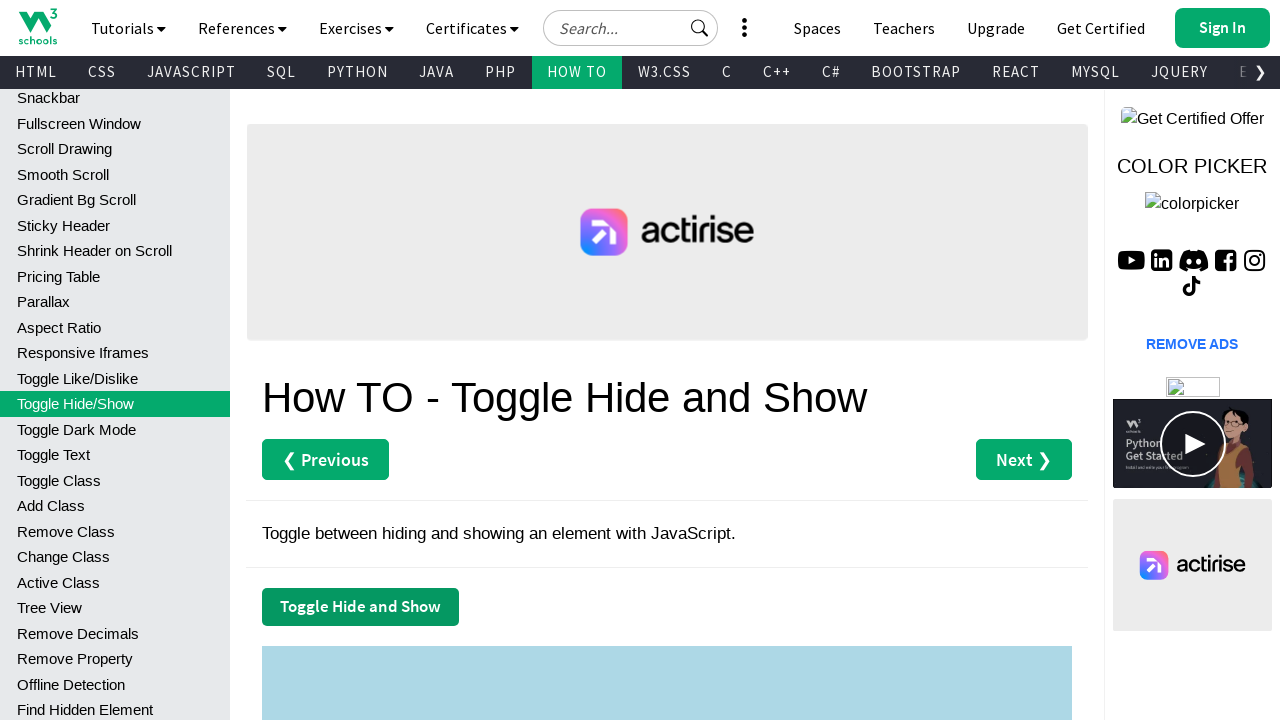

Waited 1 second to observe the display change
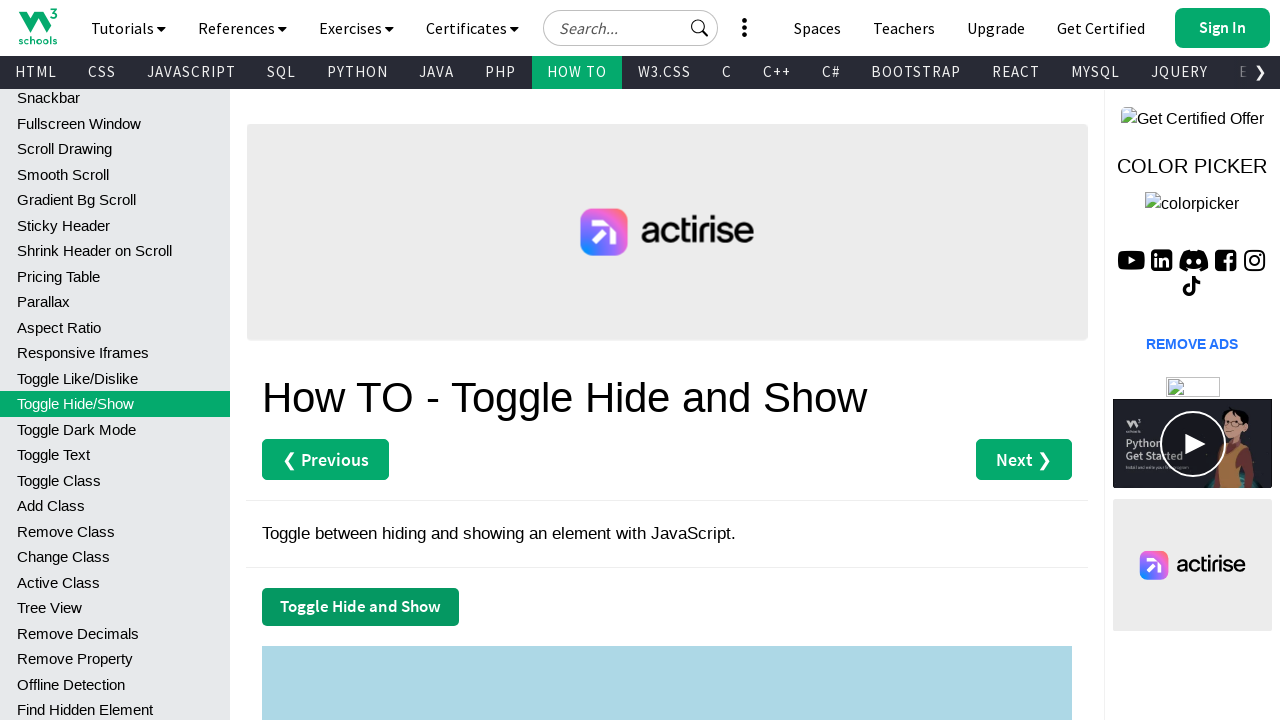

Used JavaScript to modify element text to 'This is the newly set text'
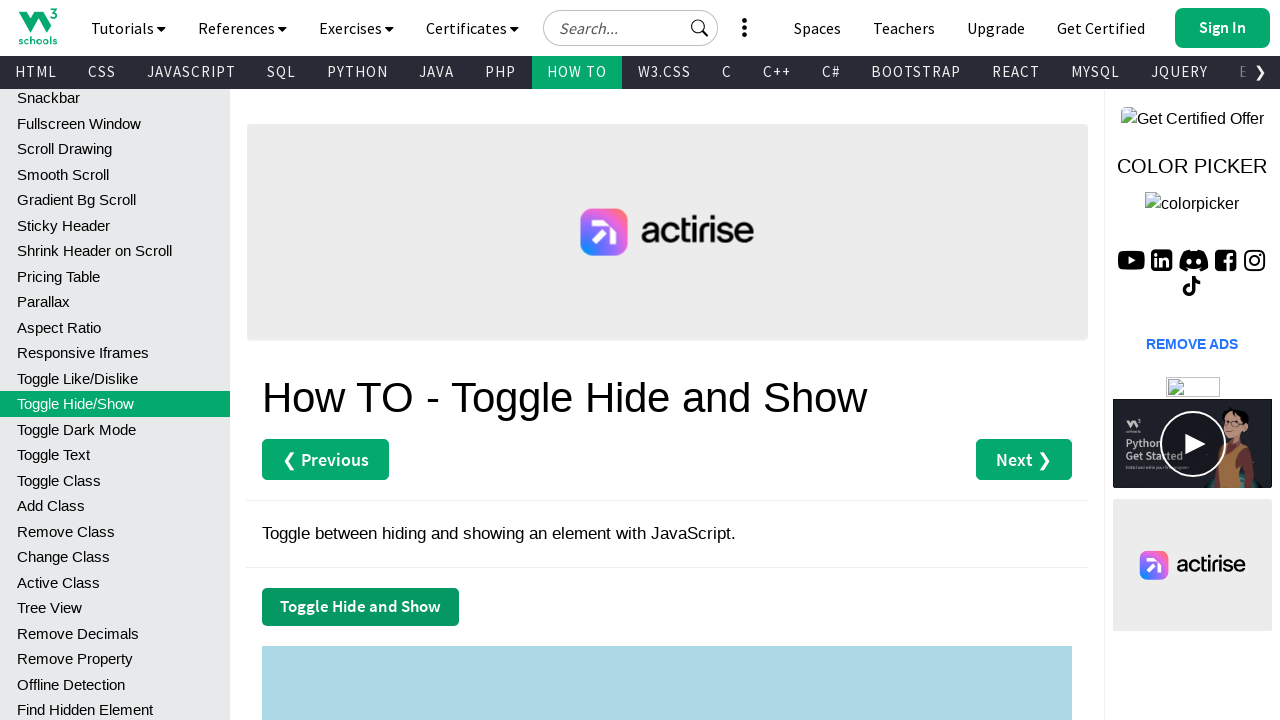

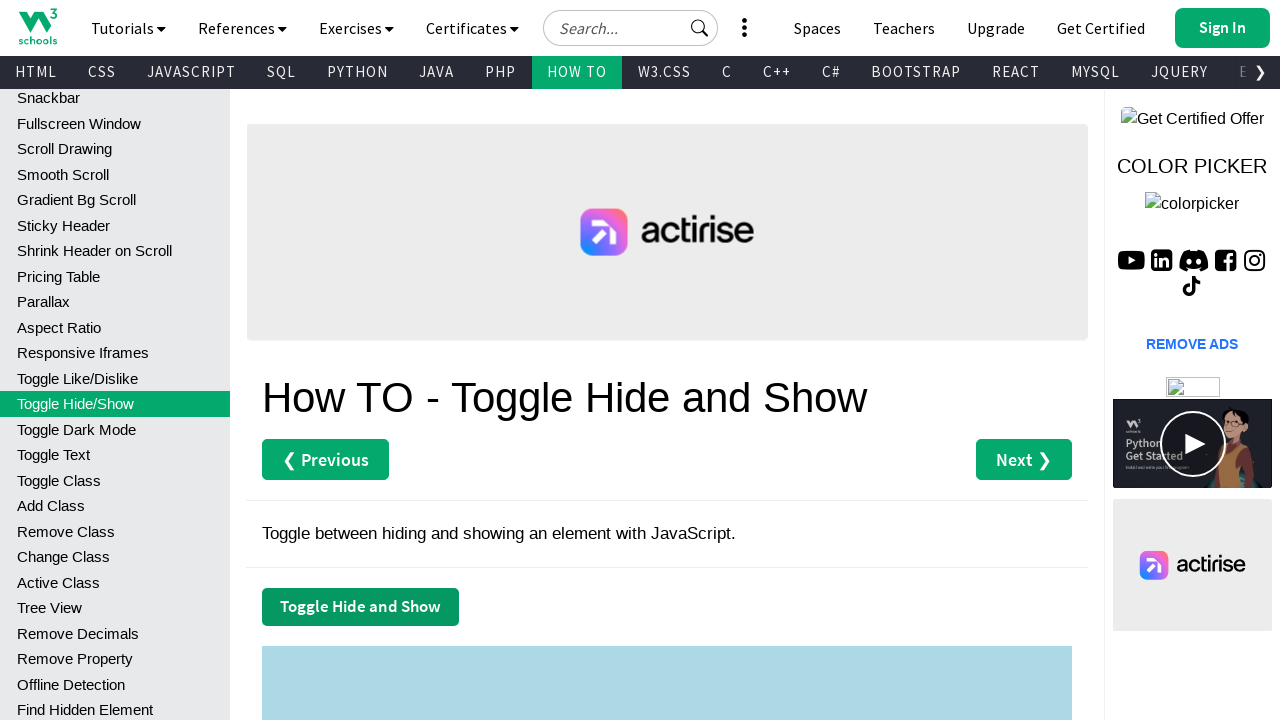